Demonstrates basic browser navigation by visiting a page, then using back, forward, and refresh navigation commands

Starting URL: https://kite.zerodha.com/

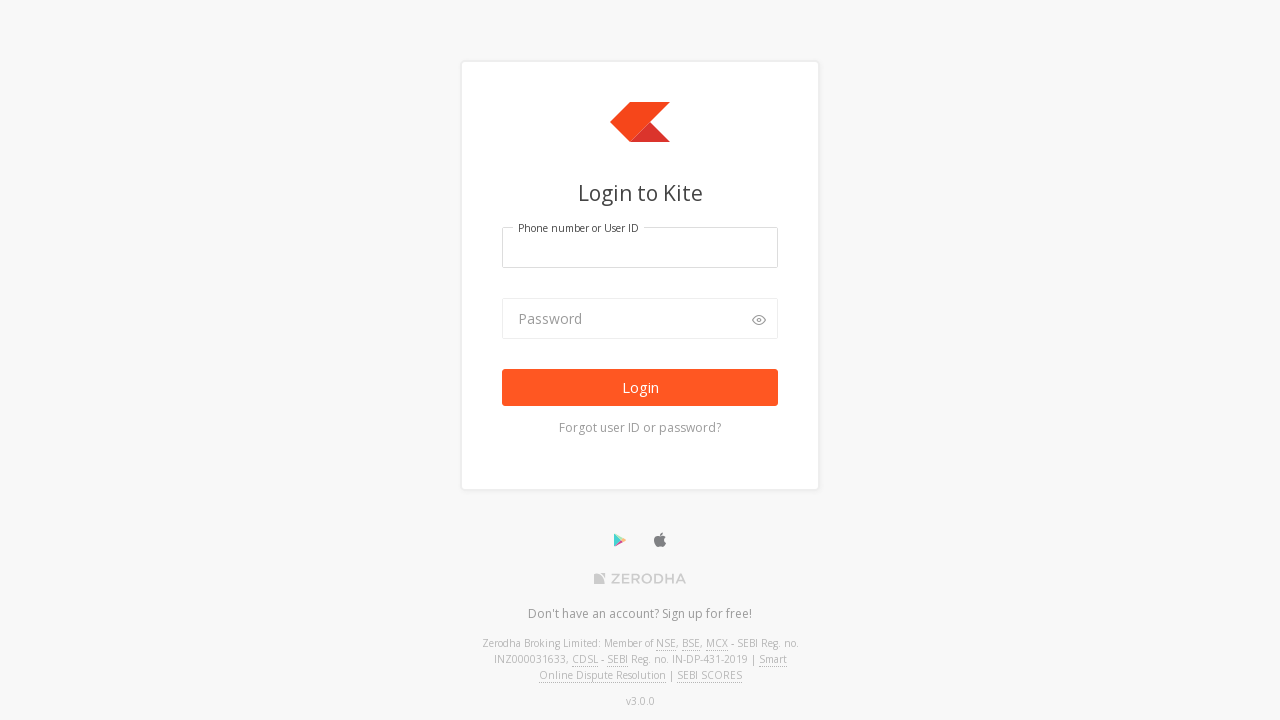

Navigated back in browser history
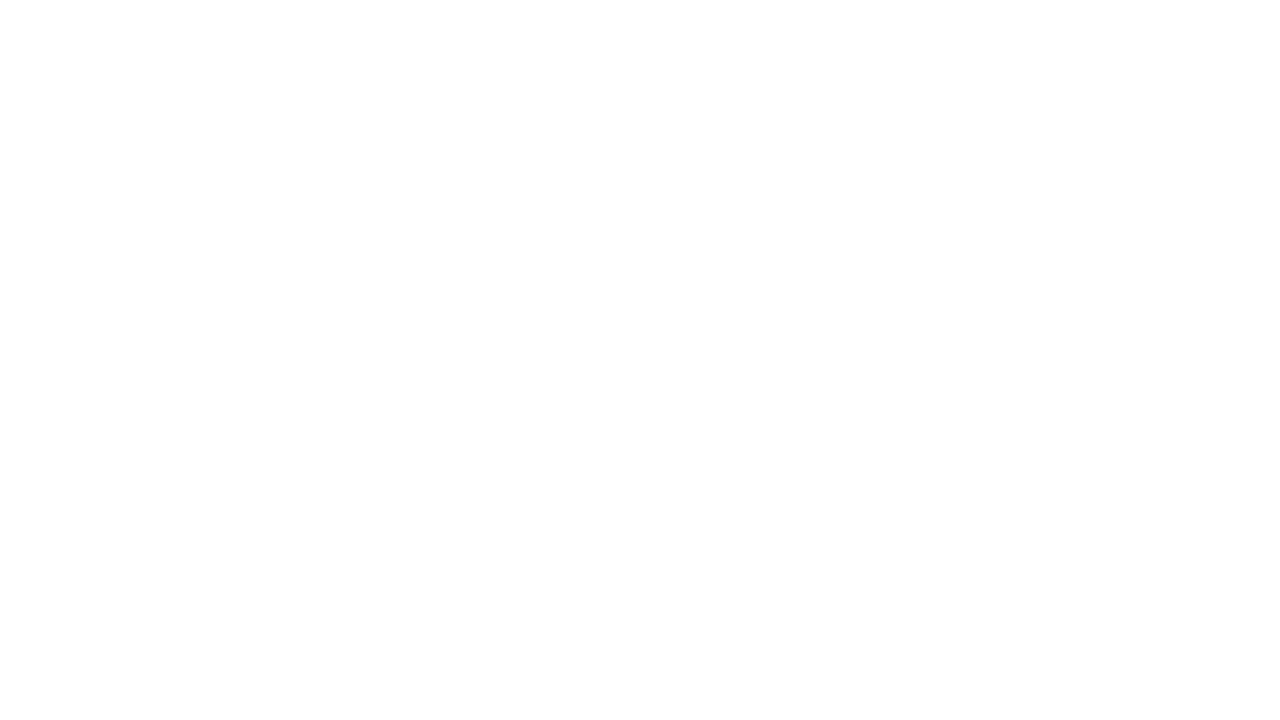

Navigated forward in browser history
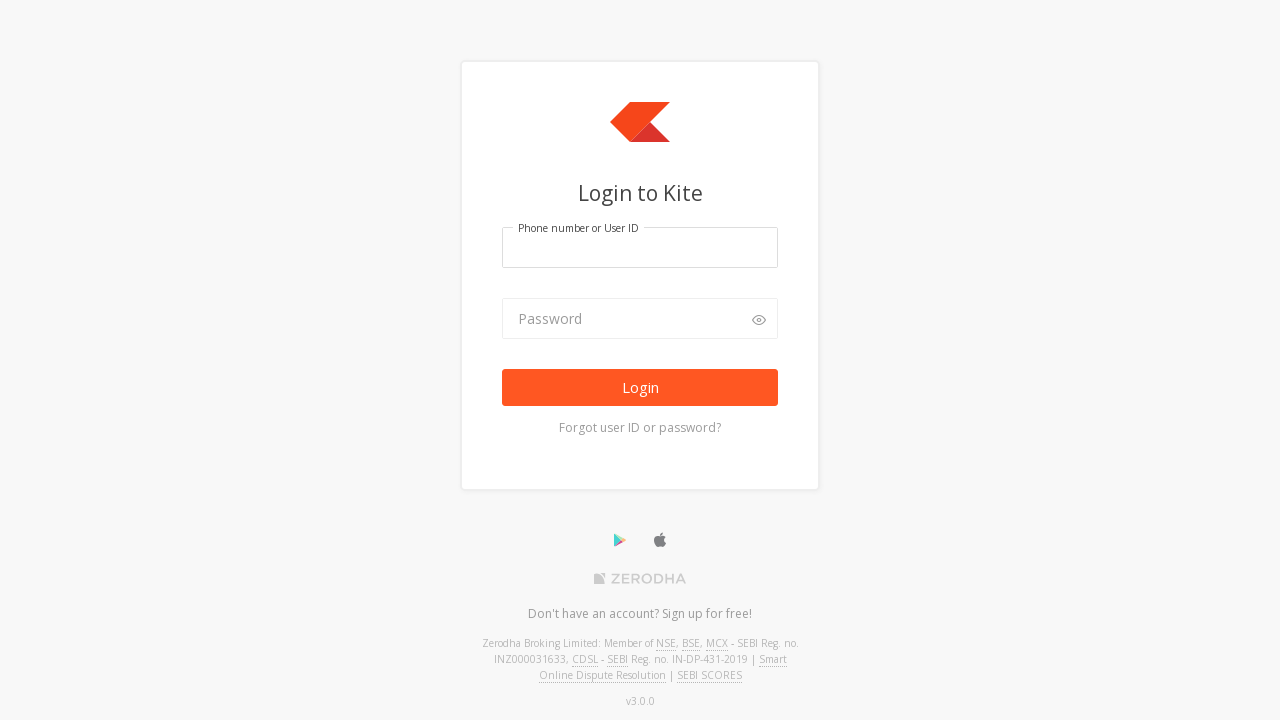

Refreshed the current page
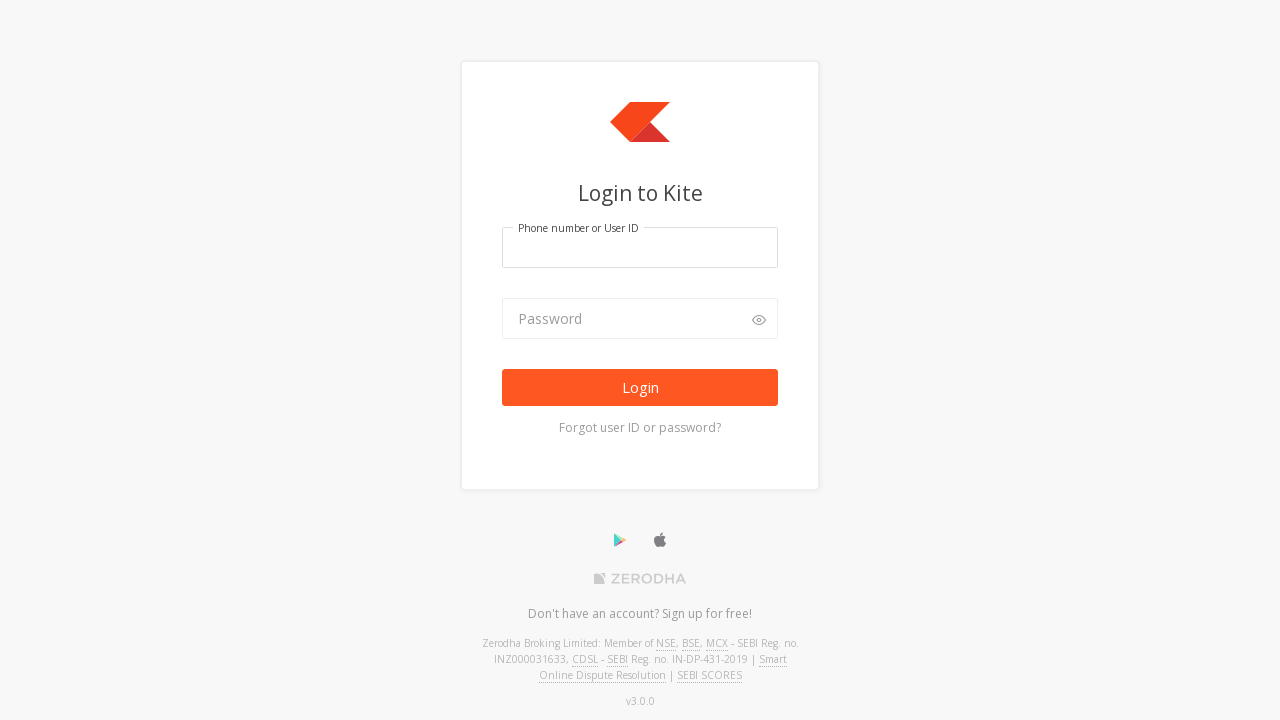

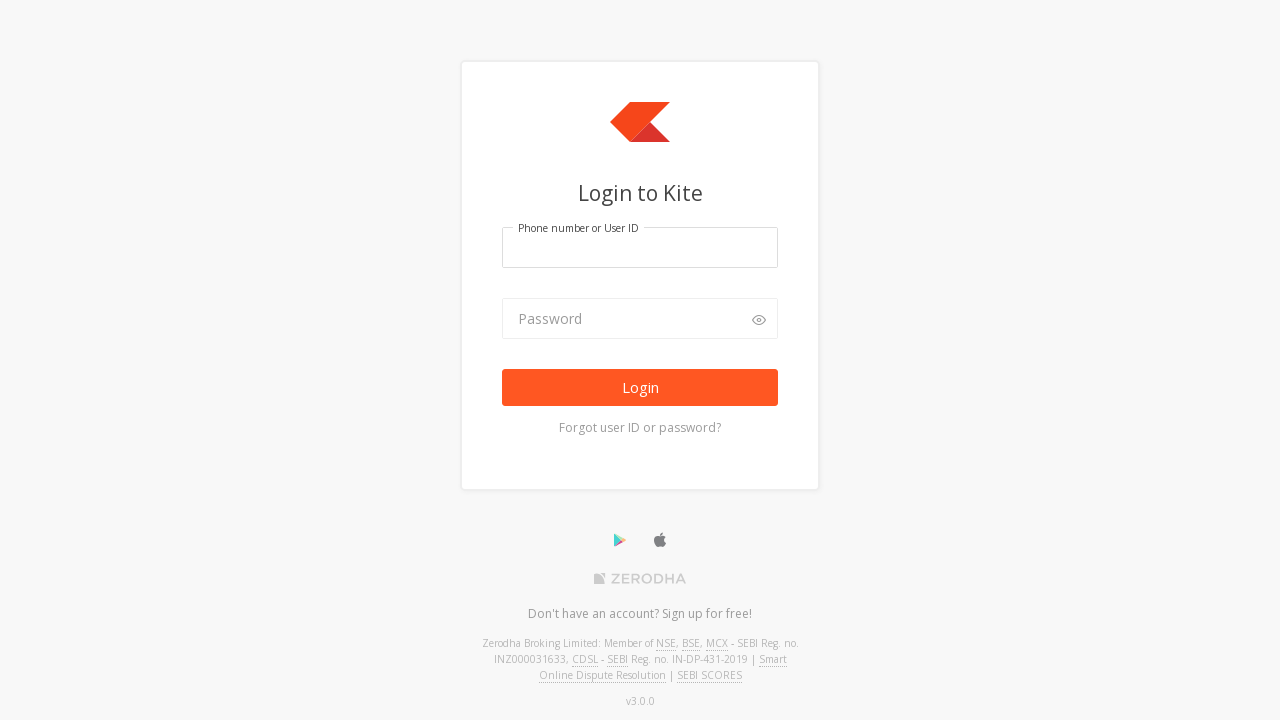